Tests sign-up form functionality by navigating to the sign-up page, filling in user details, and submitting the form to verify successful registration

Starting URL: https://practice.cydeo.com

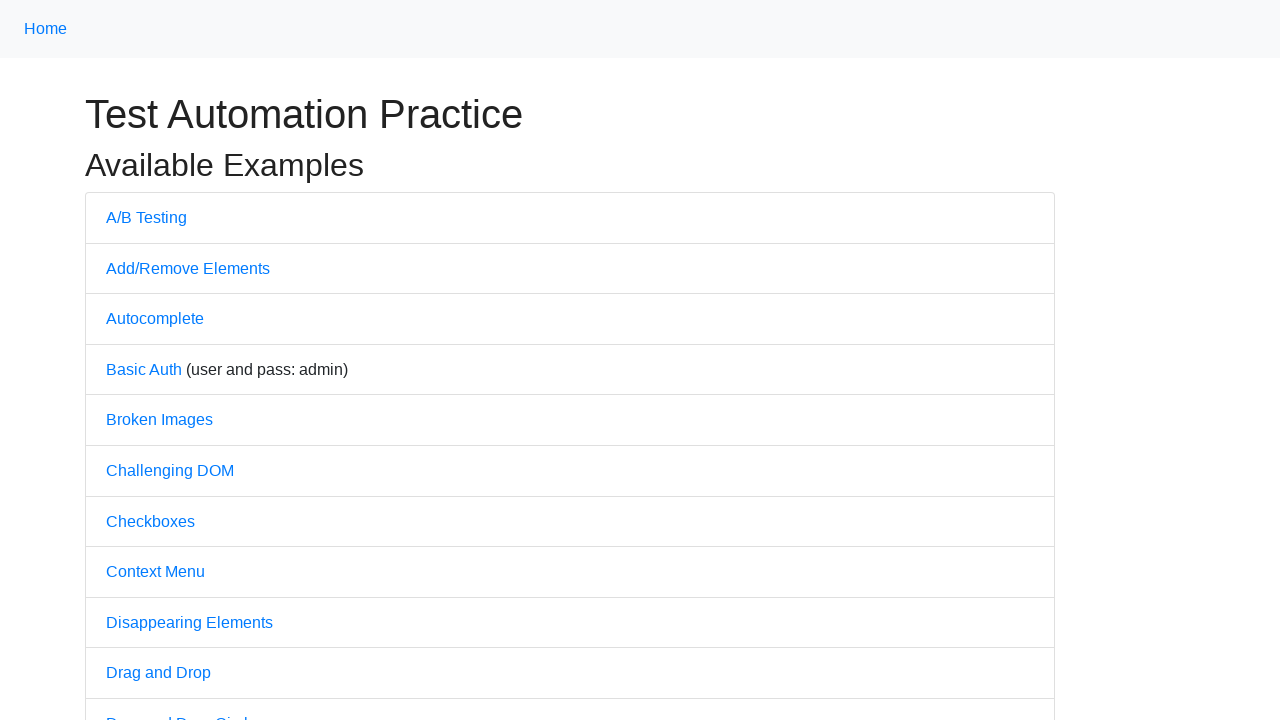

Navigated to https://practice.cydeo.com
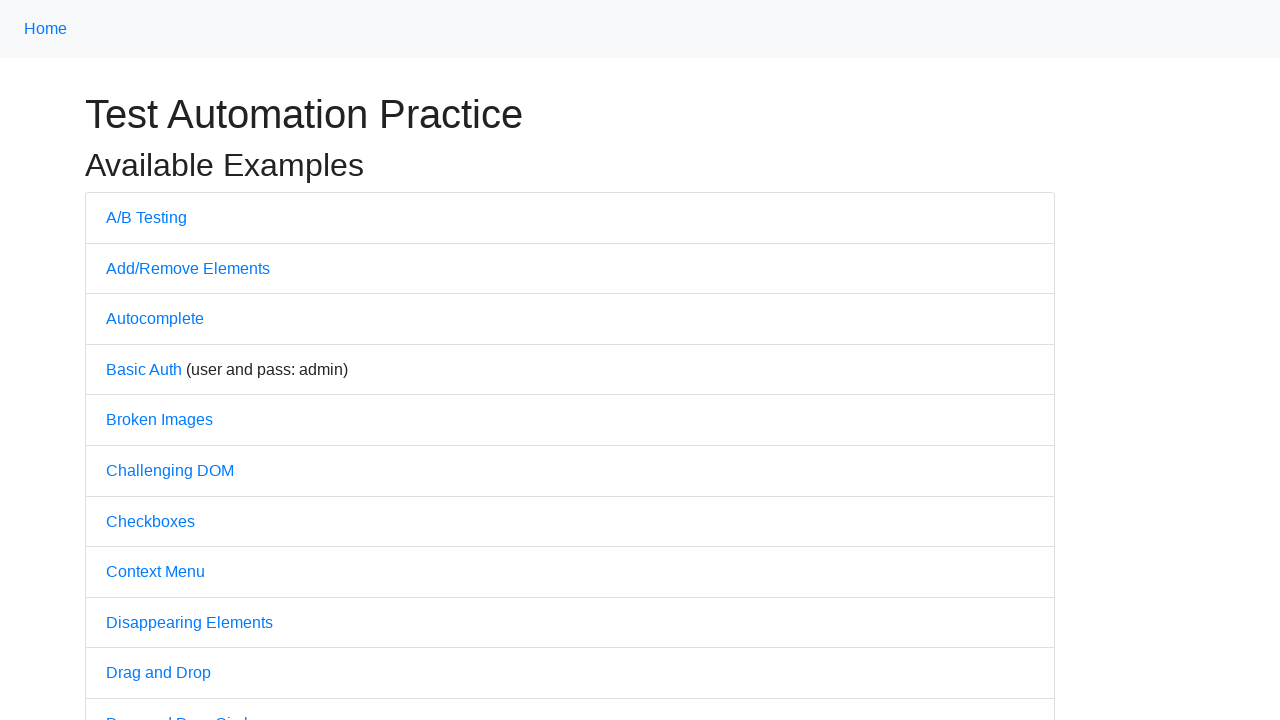

Clicked on Sign Up link at (192, 360) on text=Sign
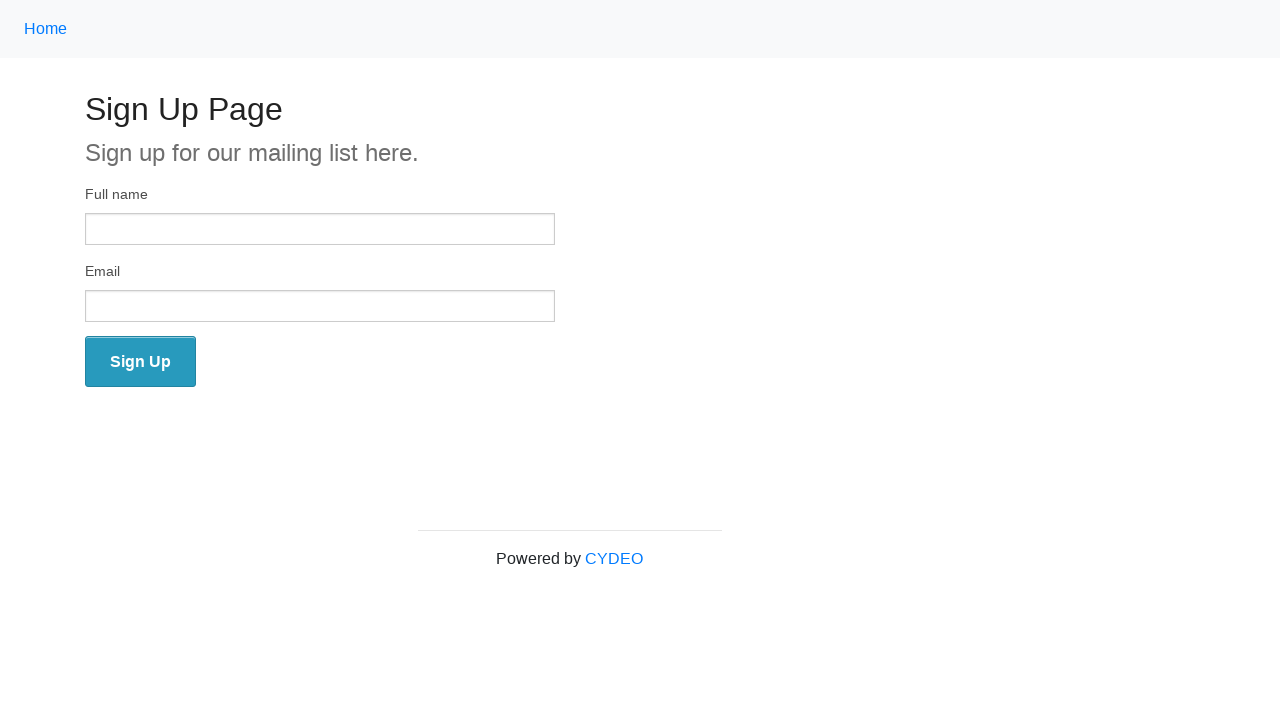

Sign up page loaded
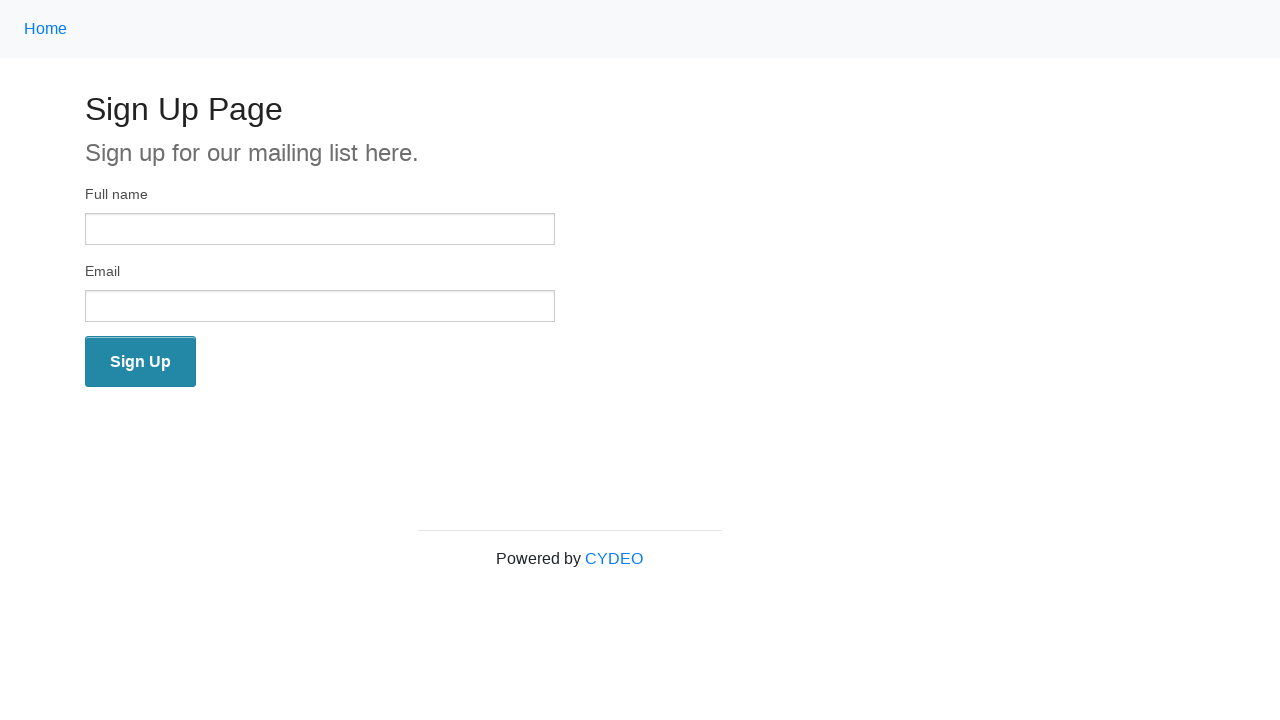

Filled in full name field with 'John Smith' on input[name='full_name']
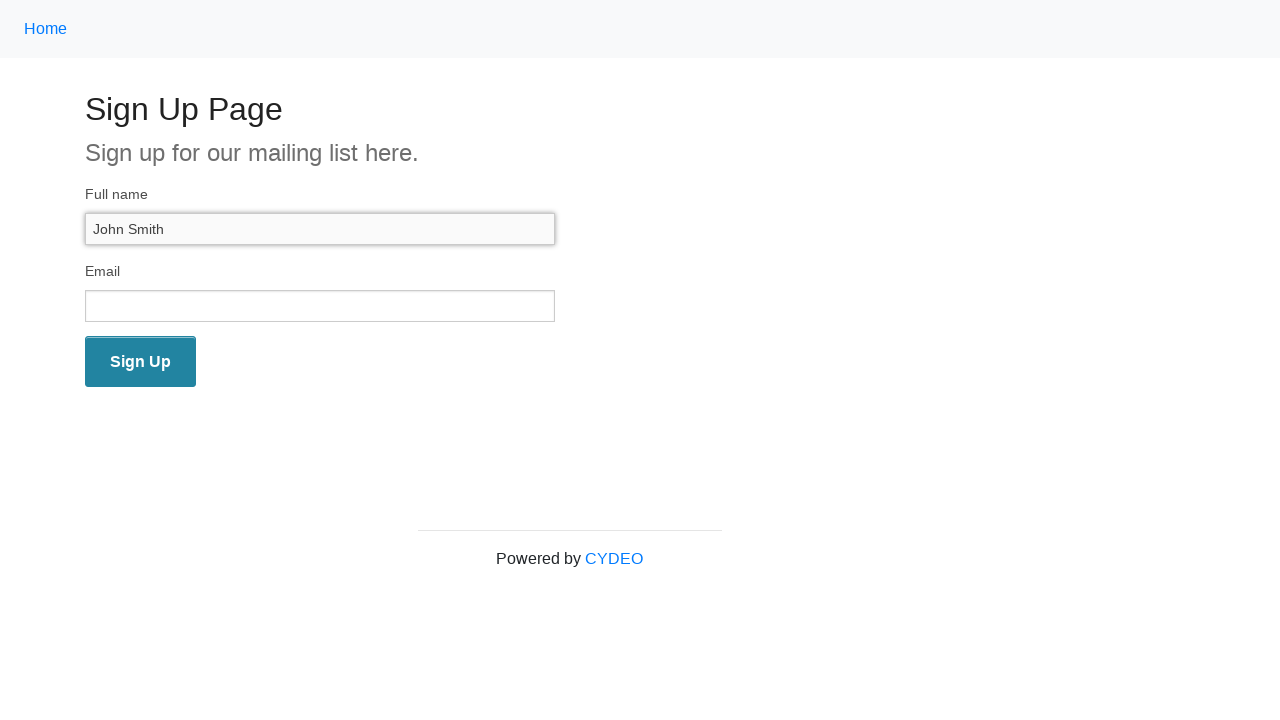

Filled in email field with 'john@cydeo.com' on input[name='email']
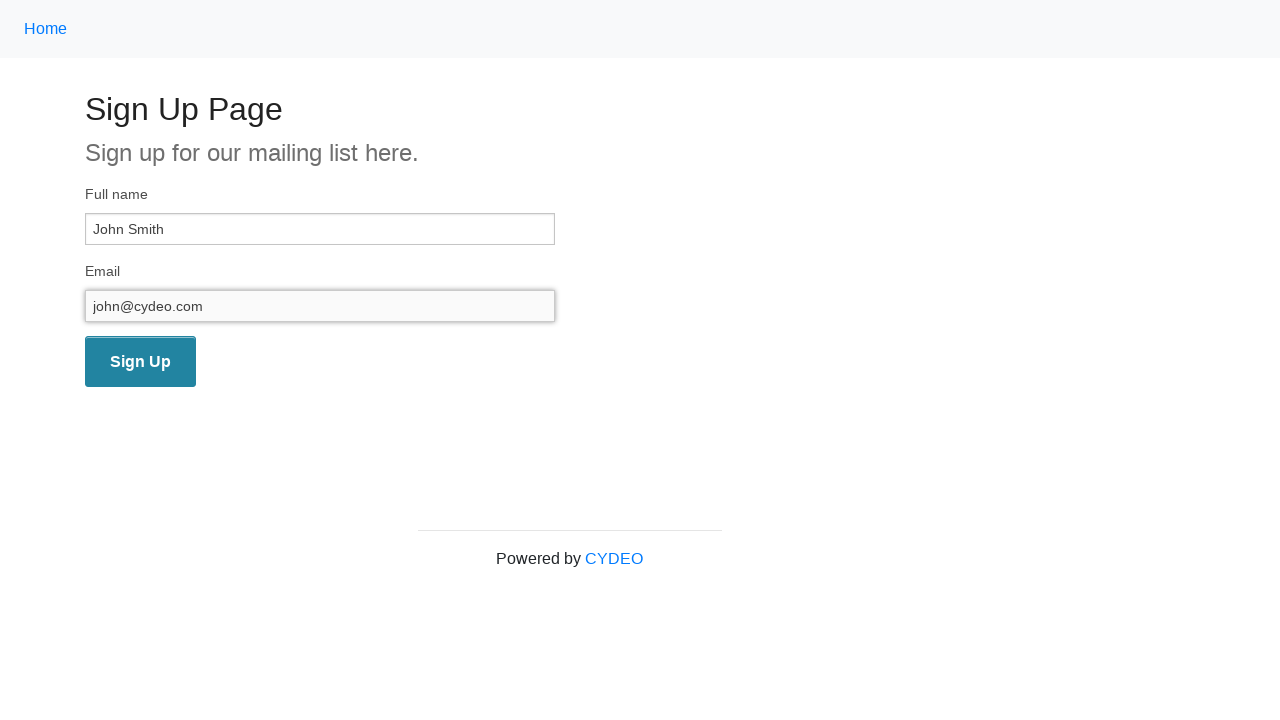

Clicked the sign up button to submit form at (140, 362) on button[name='wooden_spoon']
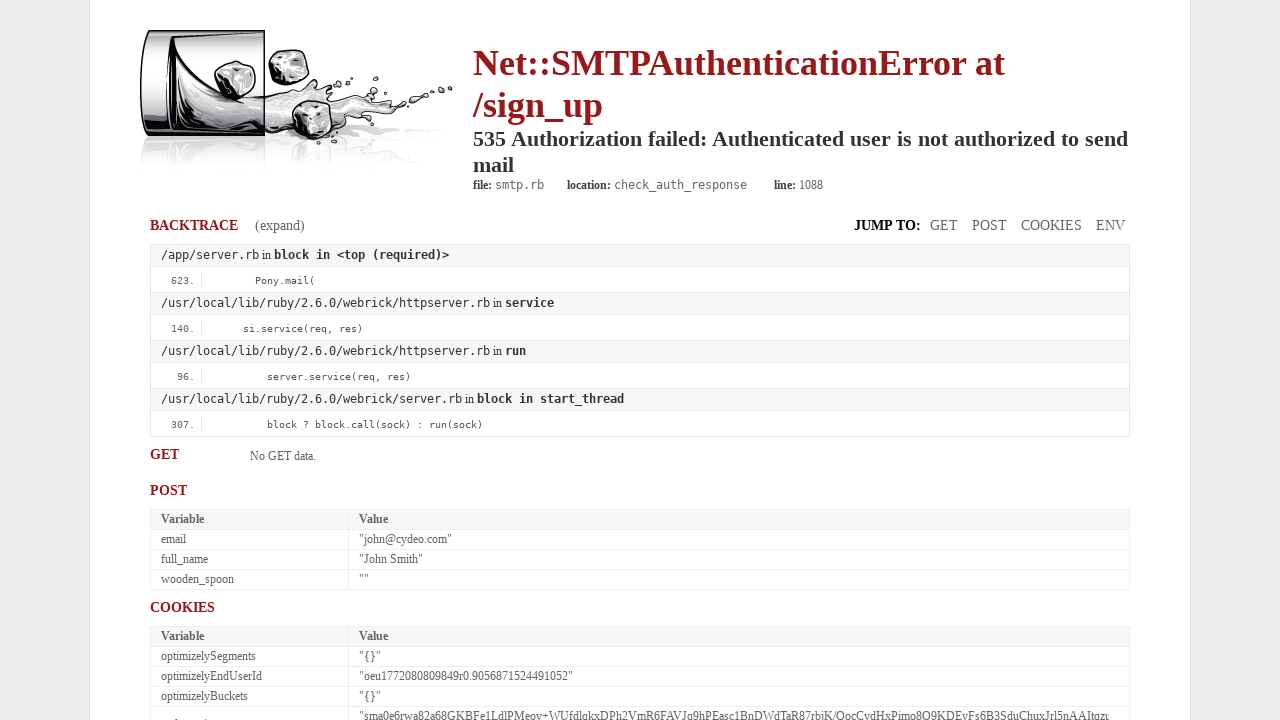

Confirmation page loaded, registration successful
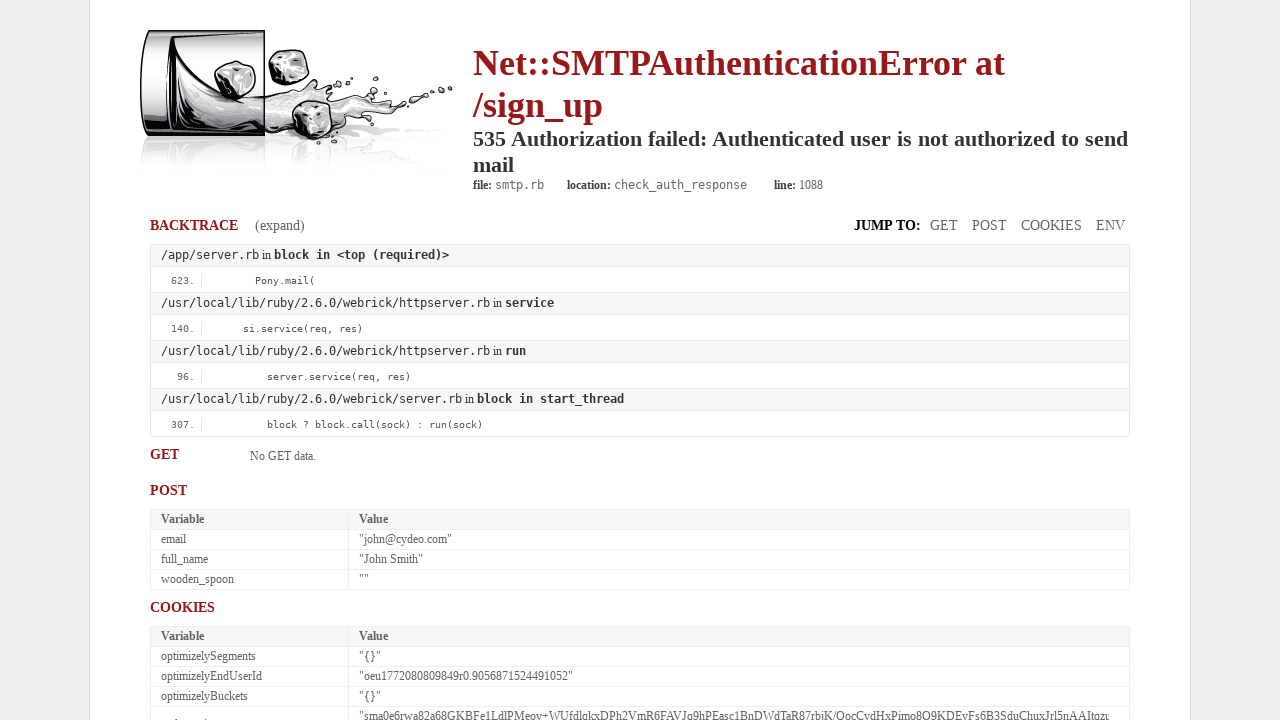

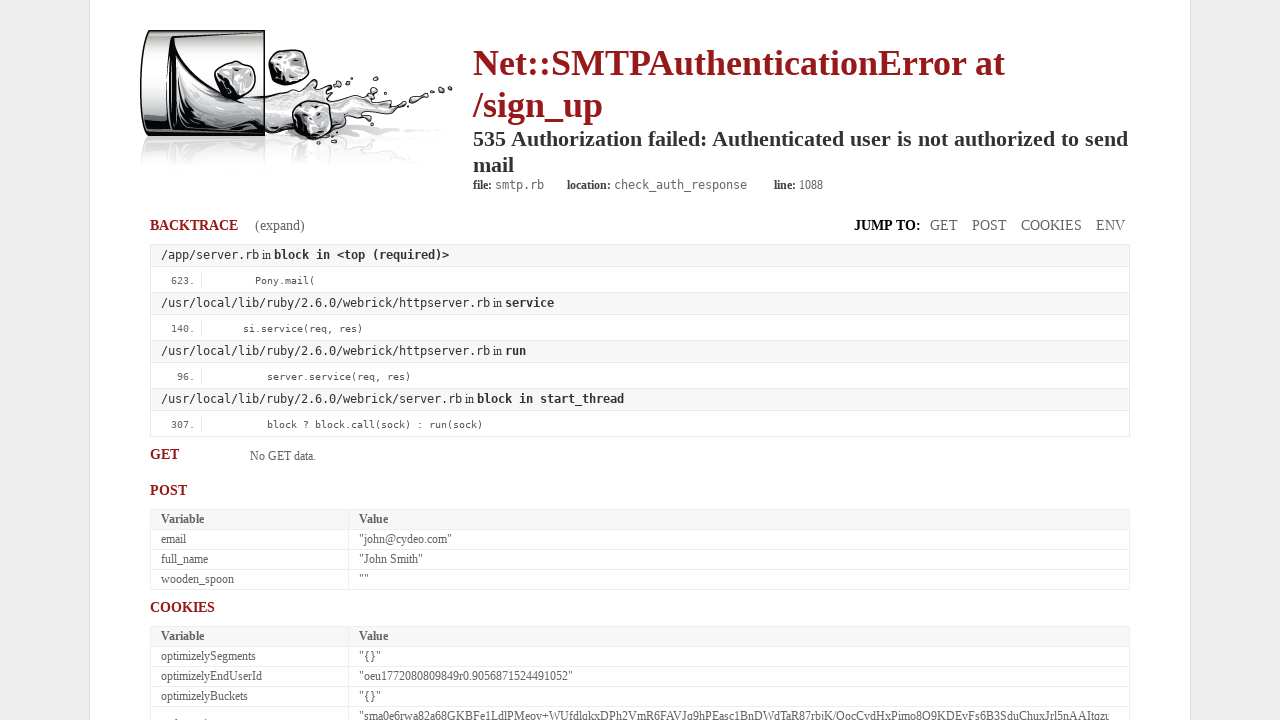